Tests jQuery dropdown functionality by interacting with multiple dropdown menus including multi-selection and single-selection options

Starting URL: https://www.jqueryscript.net/demo/Drop-Down-Combo-Tree/

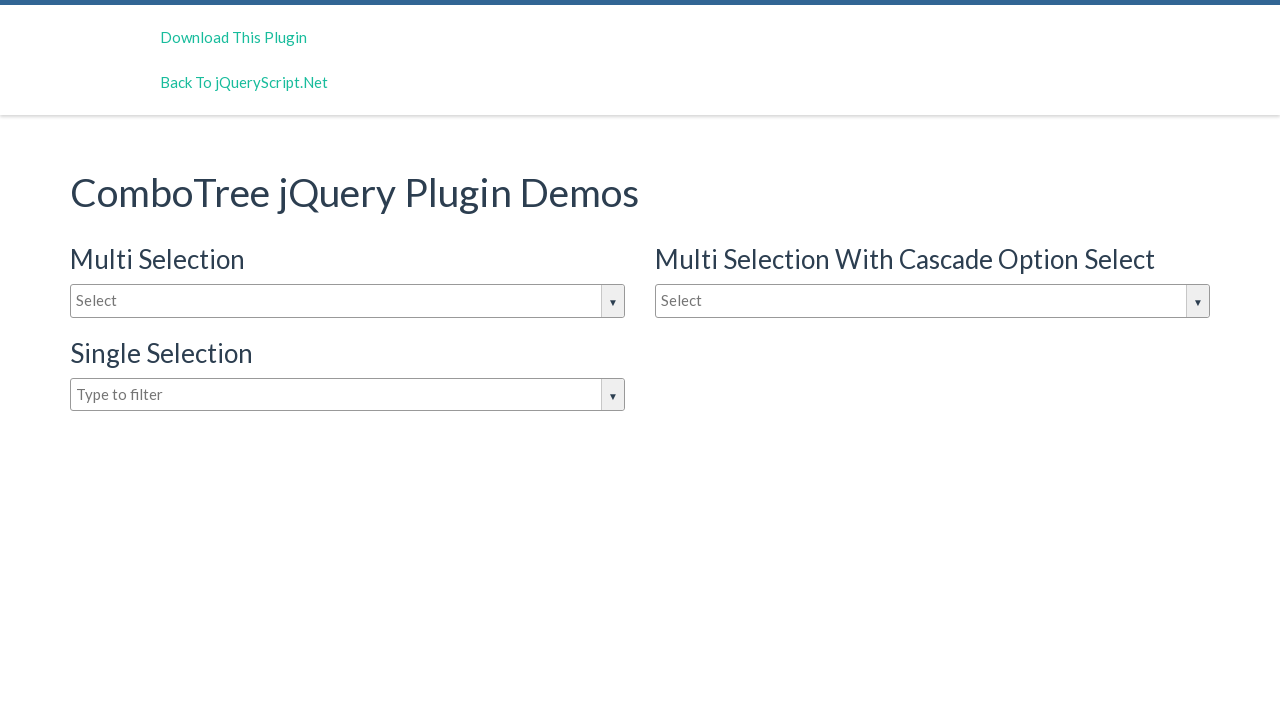

Clicked on first multi-selection dropdown (justAnInputBox) at (348, 301) on input#justAnInputBox
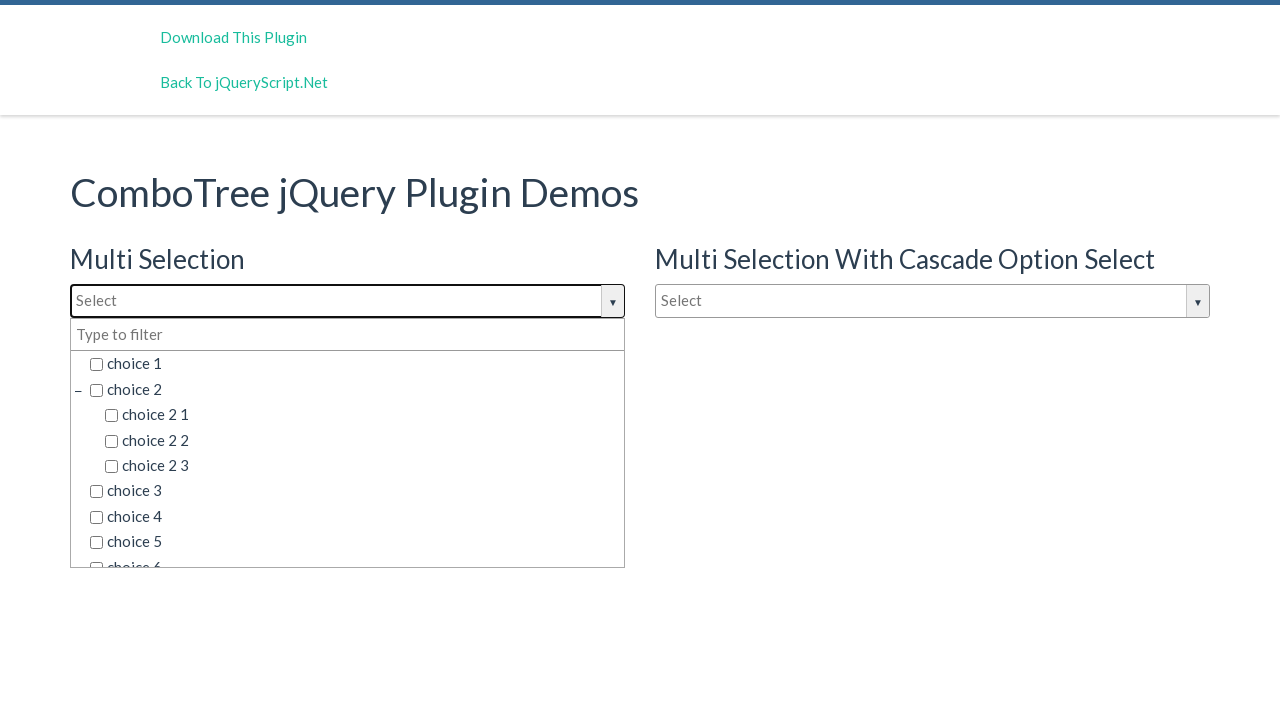

Waited 2 seconds for first dropdown to open
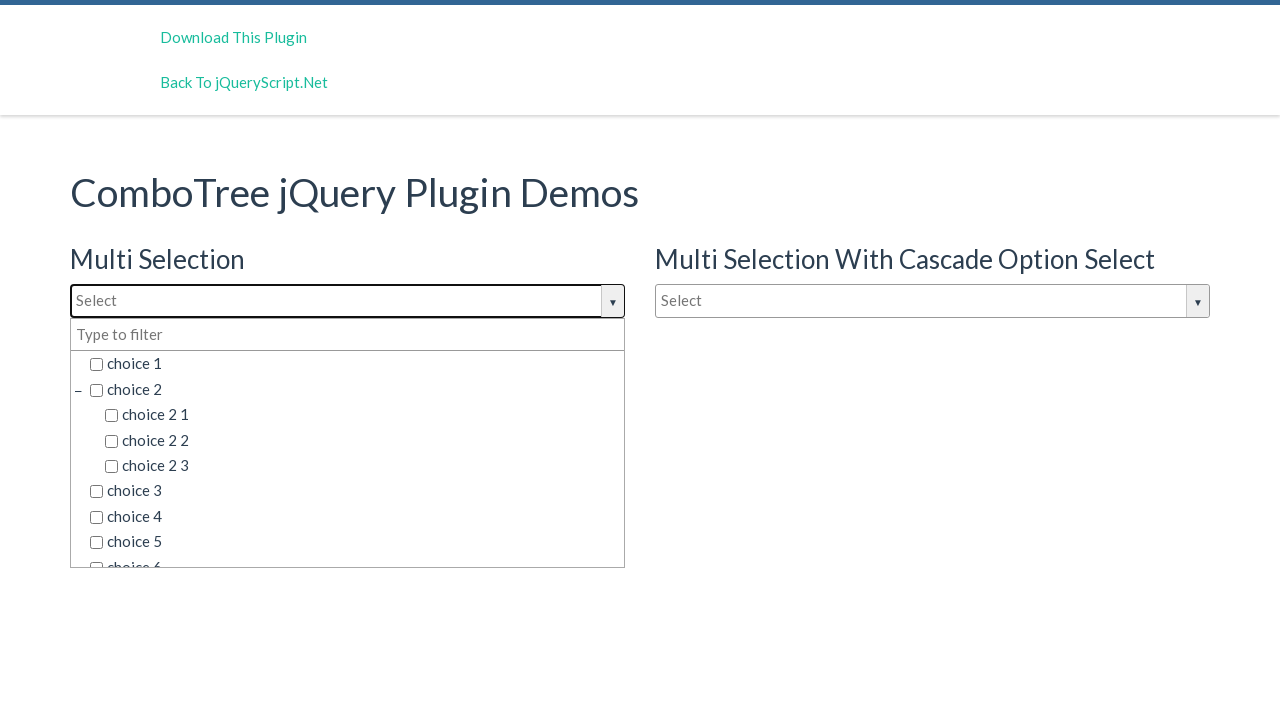

Clicked option 1 in first dropdown at (355, 364) on span.comboTreeItemTitle >> nth=0
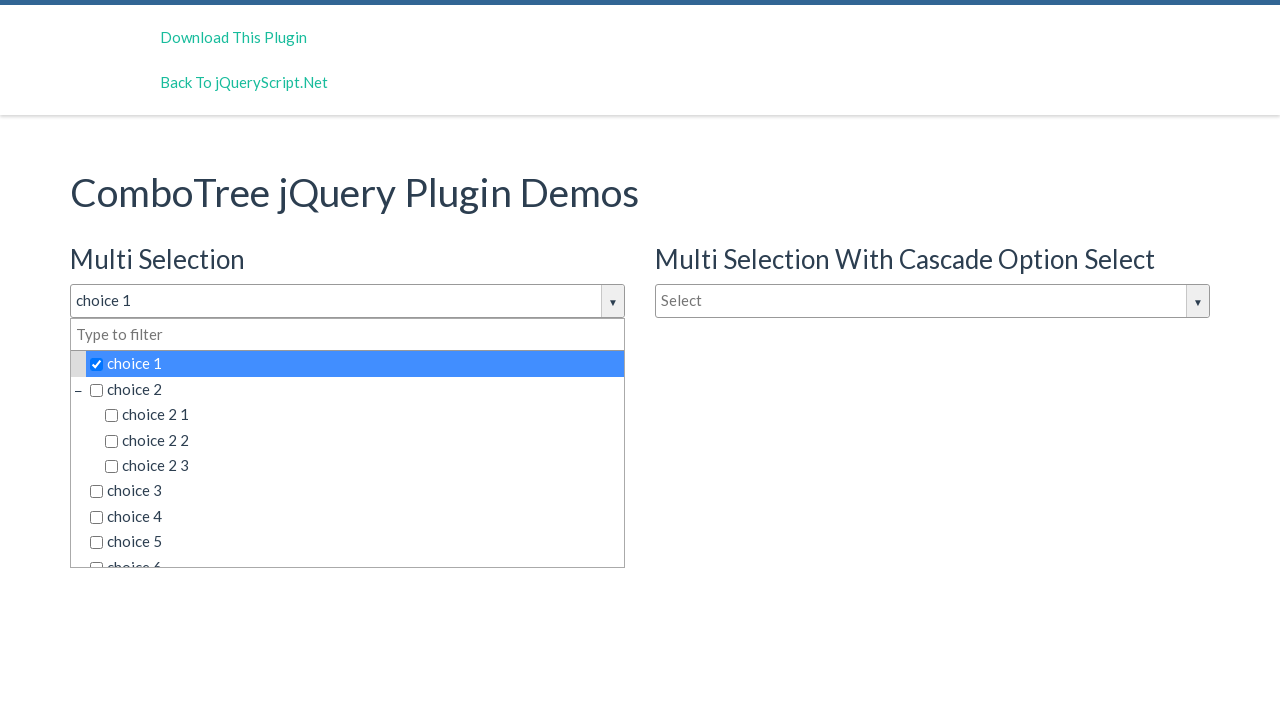

Clicked option 2 in first dropdown at (355, 389) on span.comboTreeItemTitle >> nth=1
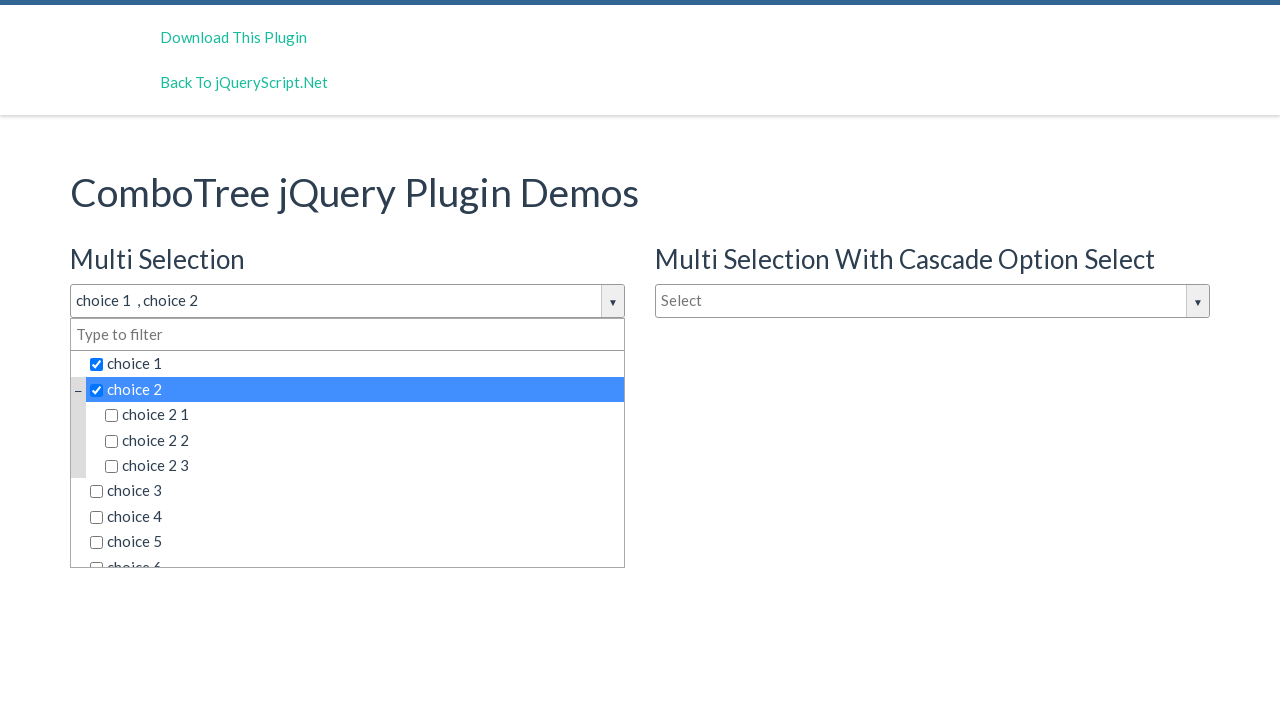

Clicked option 3 in first dropdown at (362, 415) on span.comboTreeItemTitle >> nth=2
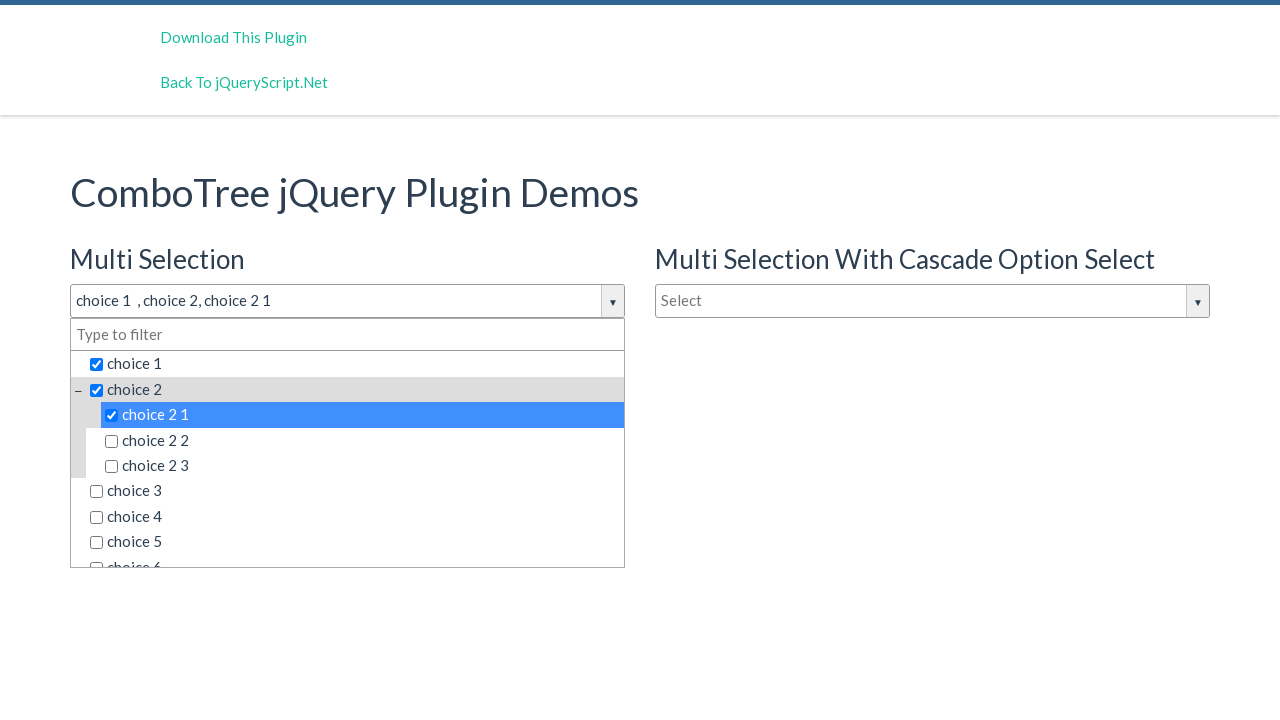

Clicked option 4 in first dropdown at (362, 440) on span.comboTreeItemTitle >> nth=3
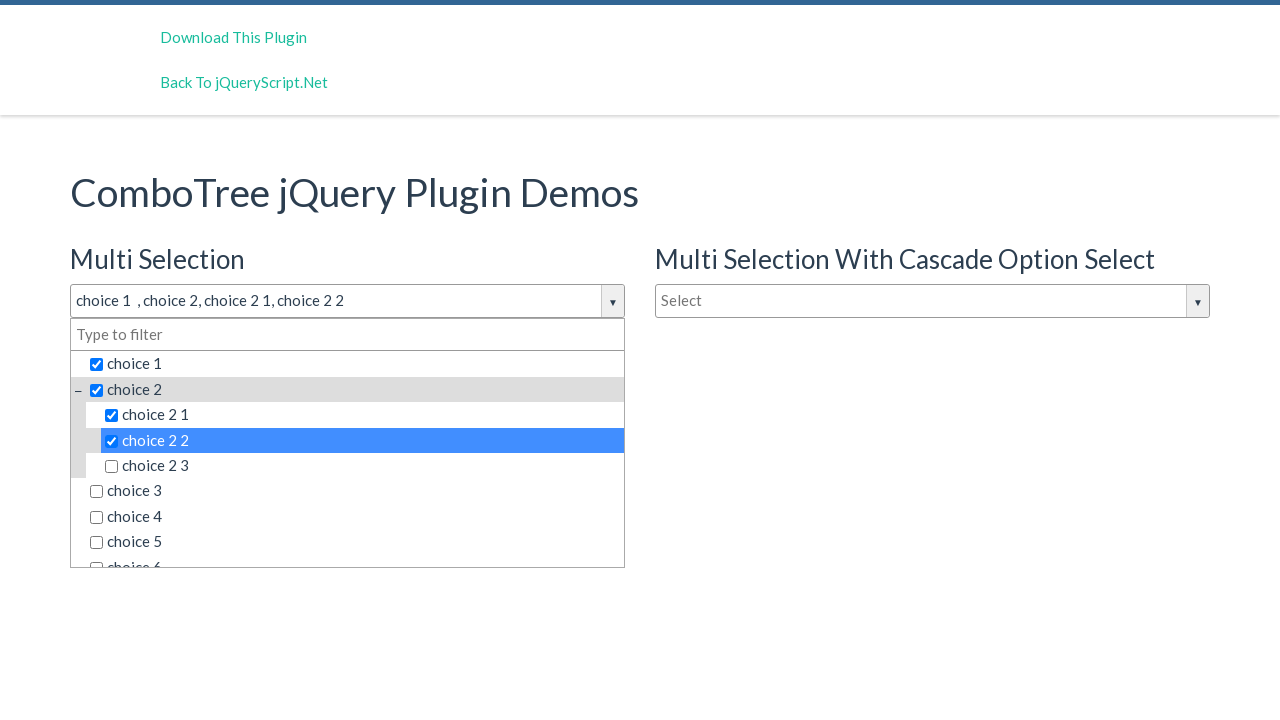

Clicked option 5 in first dropdown at (362, 466) on span.comboTreeItemTitle >> nth=4
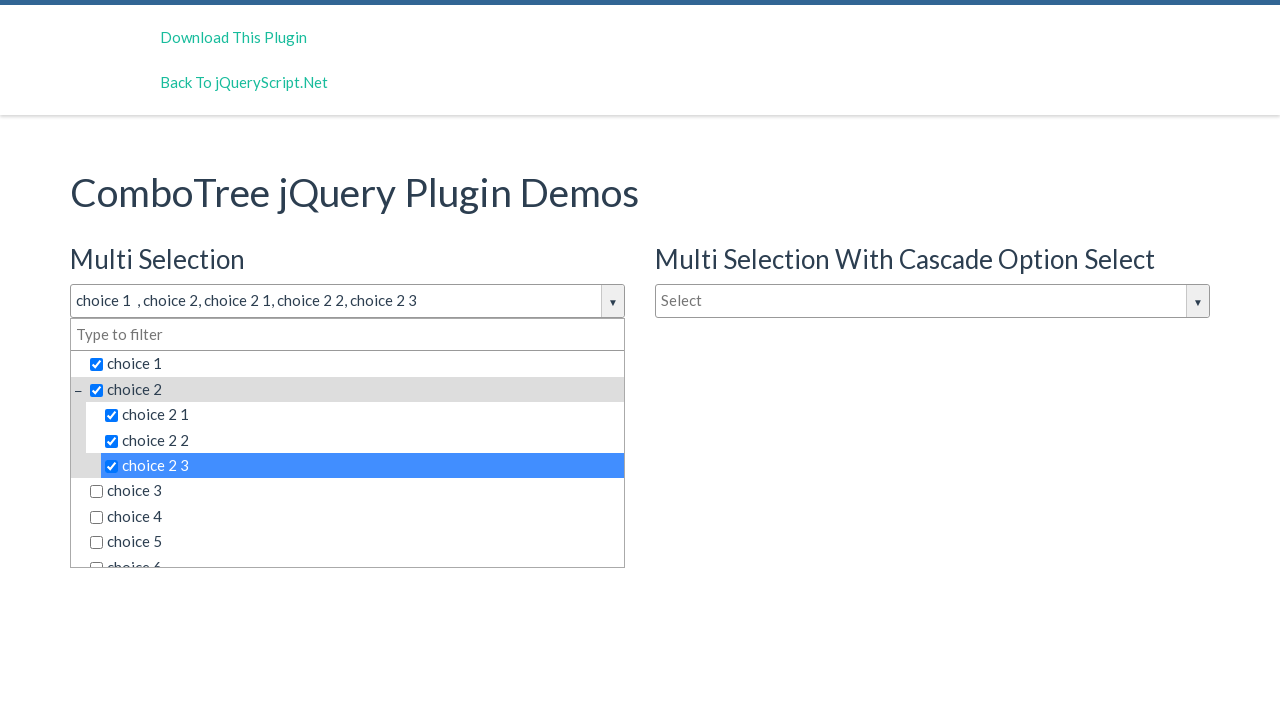

Clicked option 6 in first dropdown at (355, 491) on span.comboTreeItemTitle >> nth=5
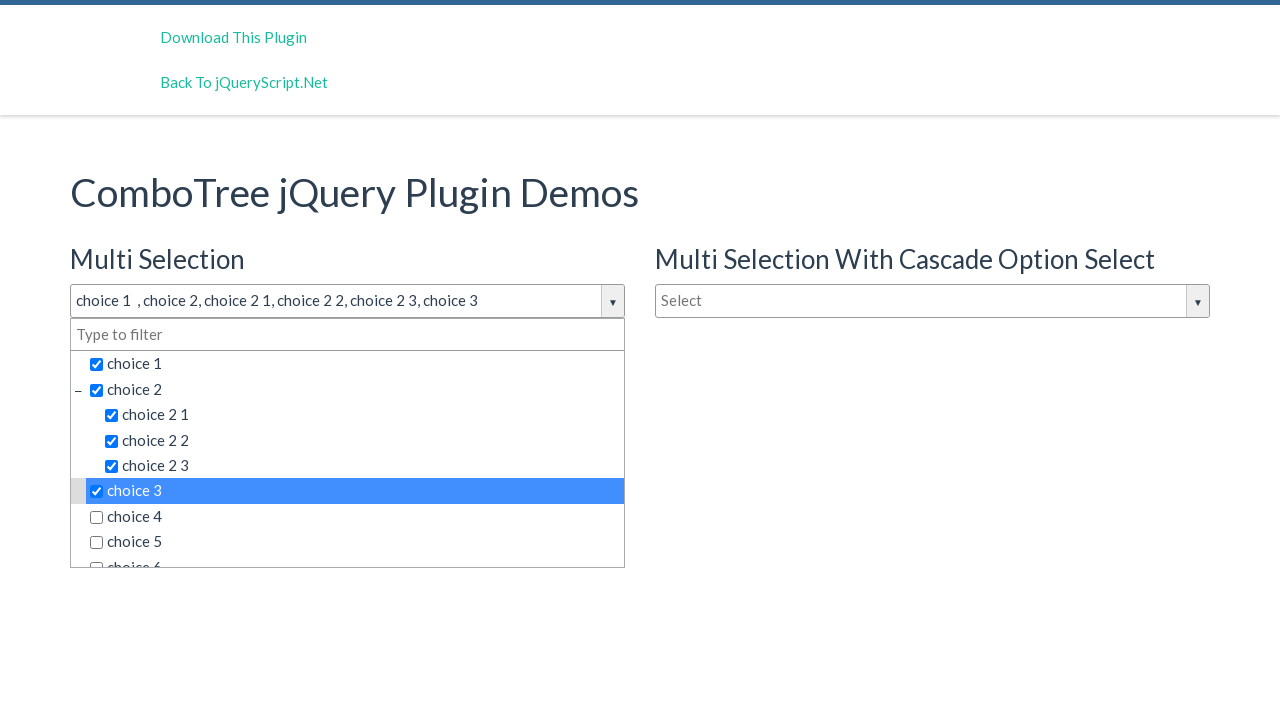

Clicked option 7 in first dropdown at (355, 517) on span.comboTreeItemTitle >> nth=6
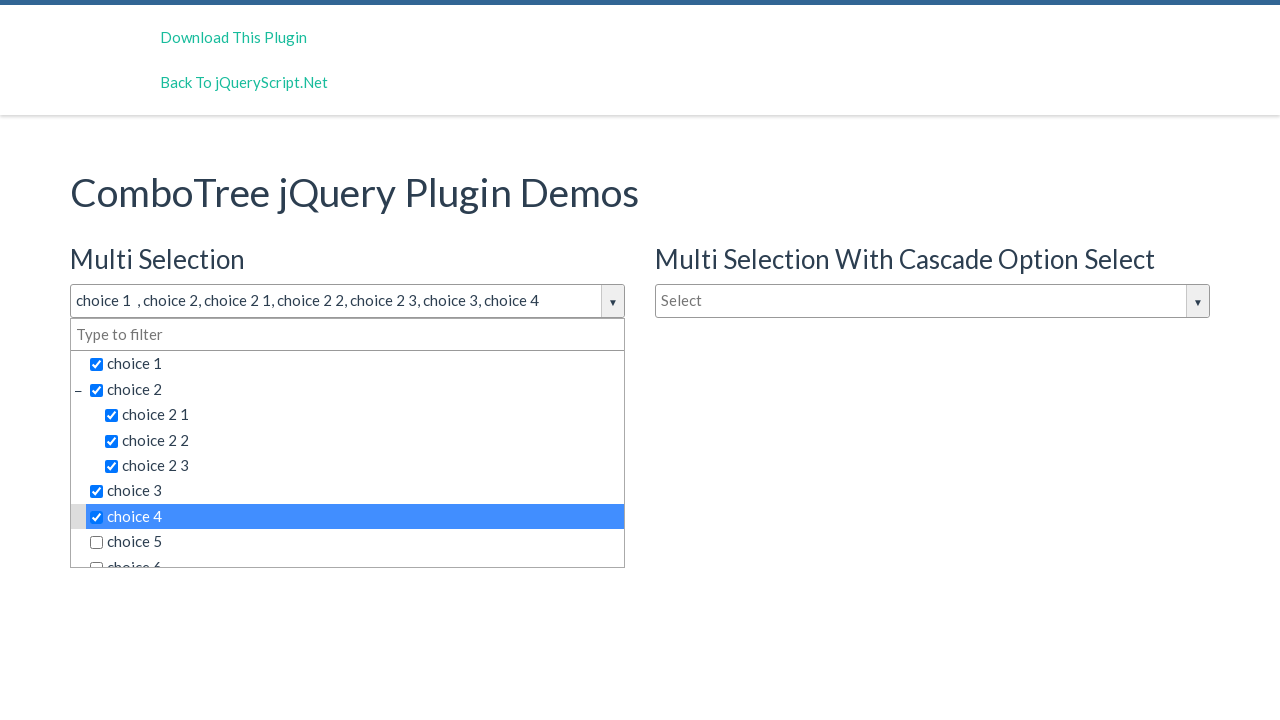

Clicked option 8 in first dropdown at (355, 542) on span.comboTreeItemTitle >> nth=7
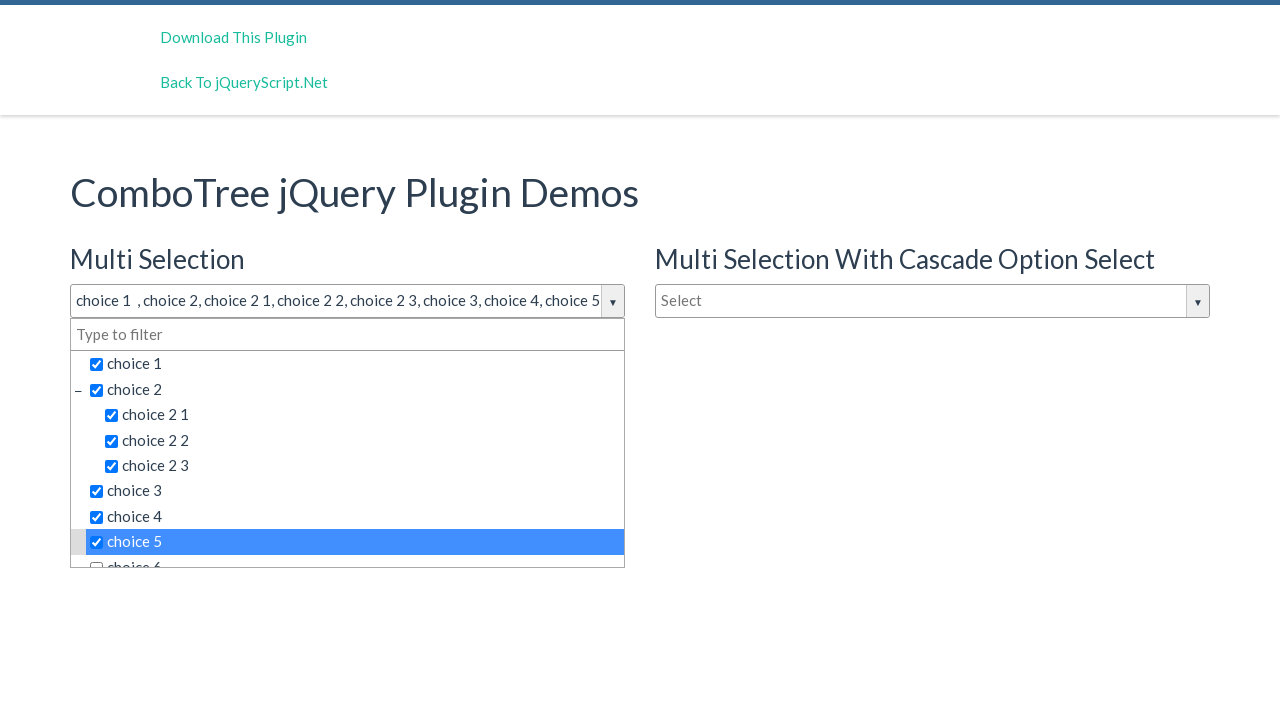

Clicked option 9 in first dropdown at (355, 554) on span.comboTreeItemTitle >> nth=8
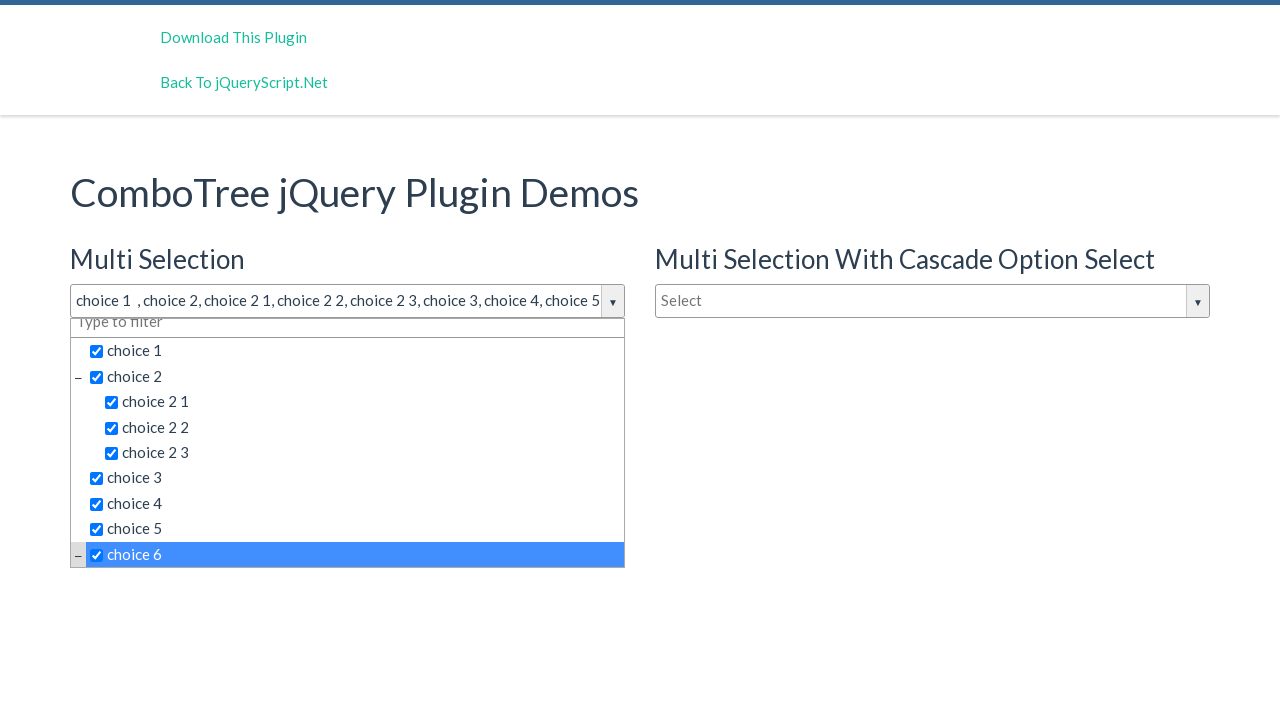

Clicked option 10 in first dropdown at (362, 443) on span.comboTreeItemTitle >> nth=9
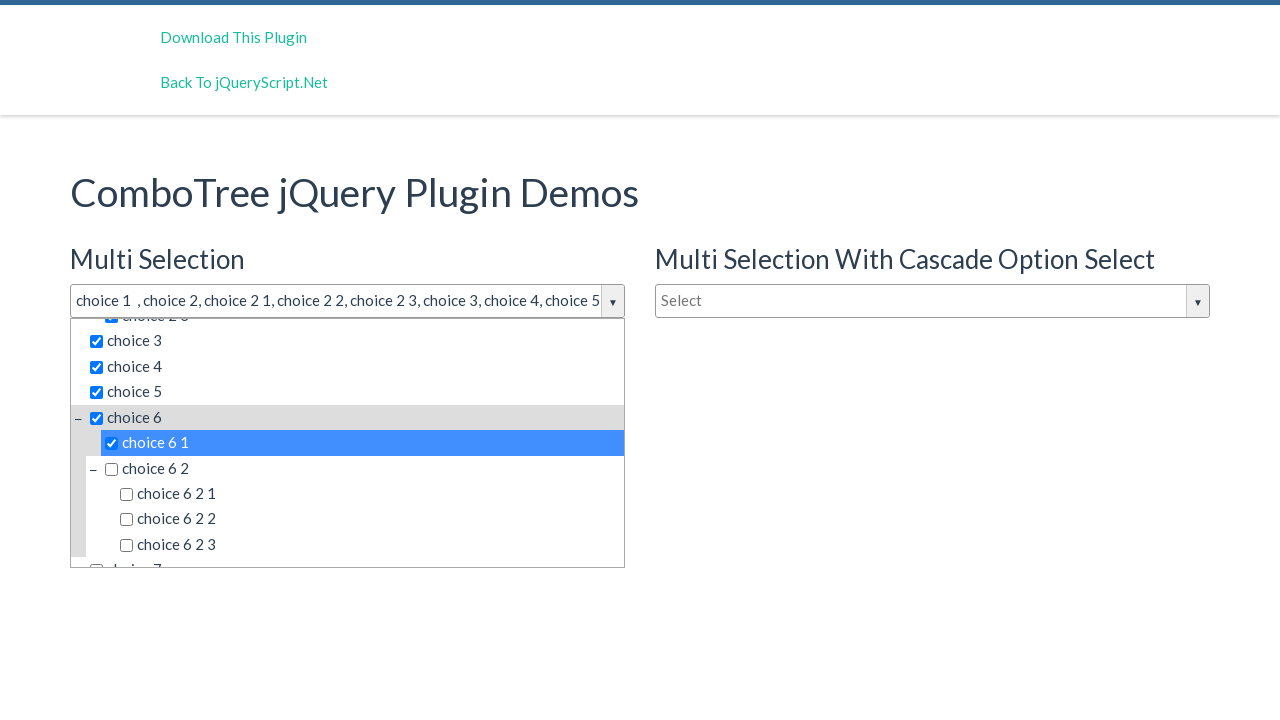

Clicked option 11 in first dropdown at (362, 468) on span.comboTreeItemTitle >> nth=10
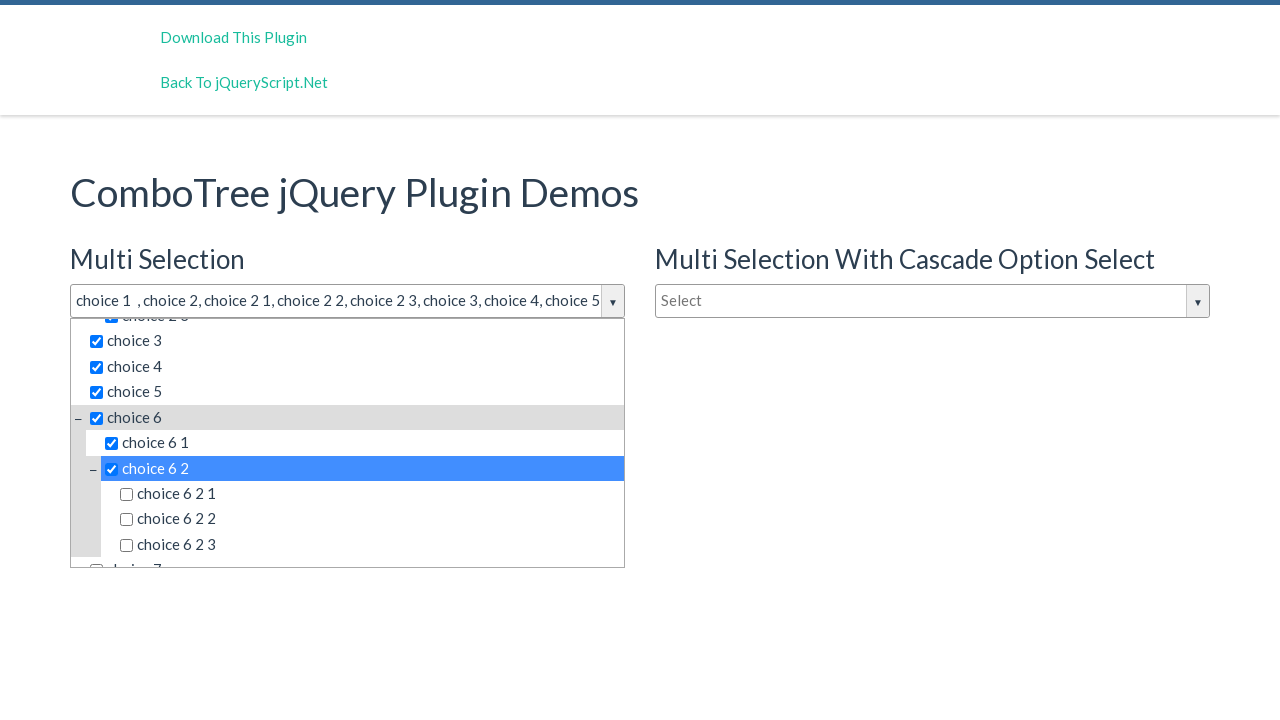

Clicked option 12 in first dropdown at (370, 494) on span.comboTreeItemTitle >> nth=11
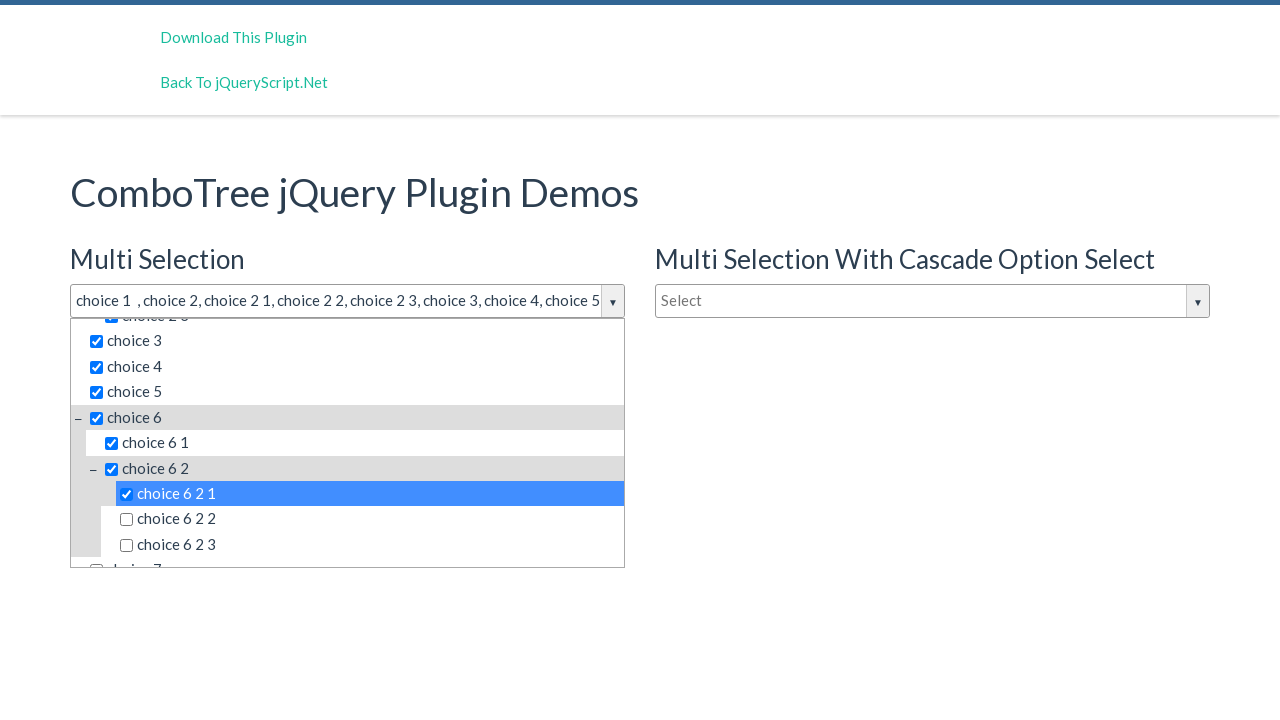

Clicked option 13 in first dropdown at (370, 519) on span.comboTreeItemTitle >> nth=12
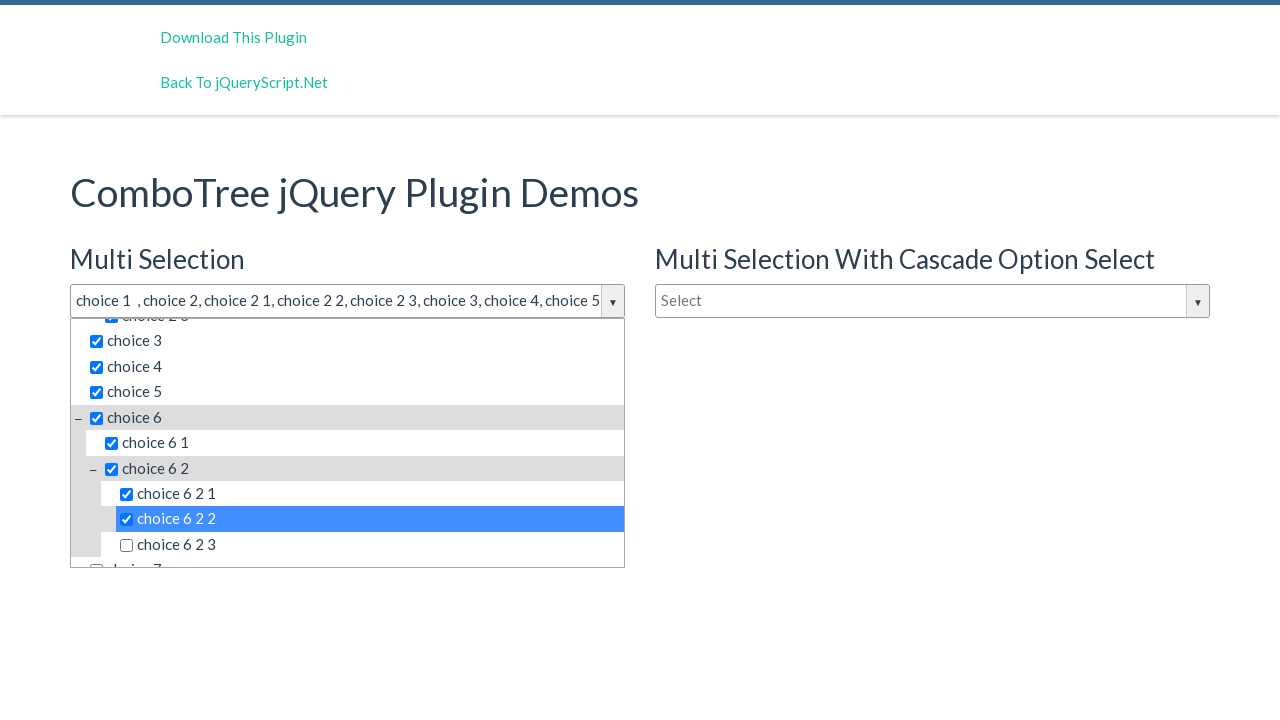

Clicked option 14 in first dropdown at (370, 545) on span.comboTreeItemTitle >> nth=13
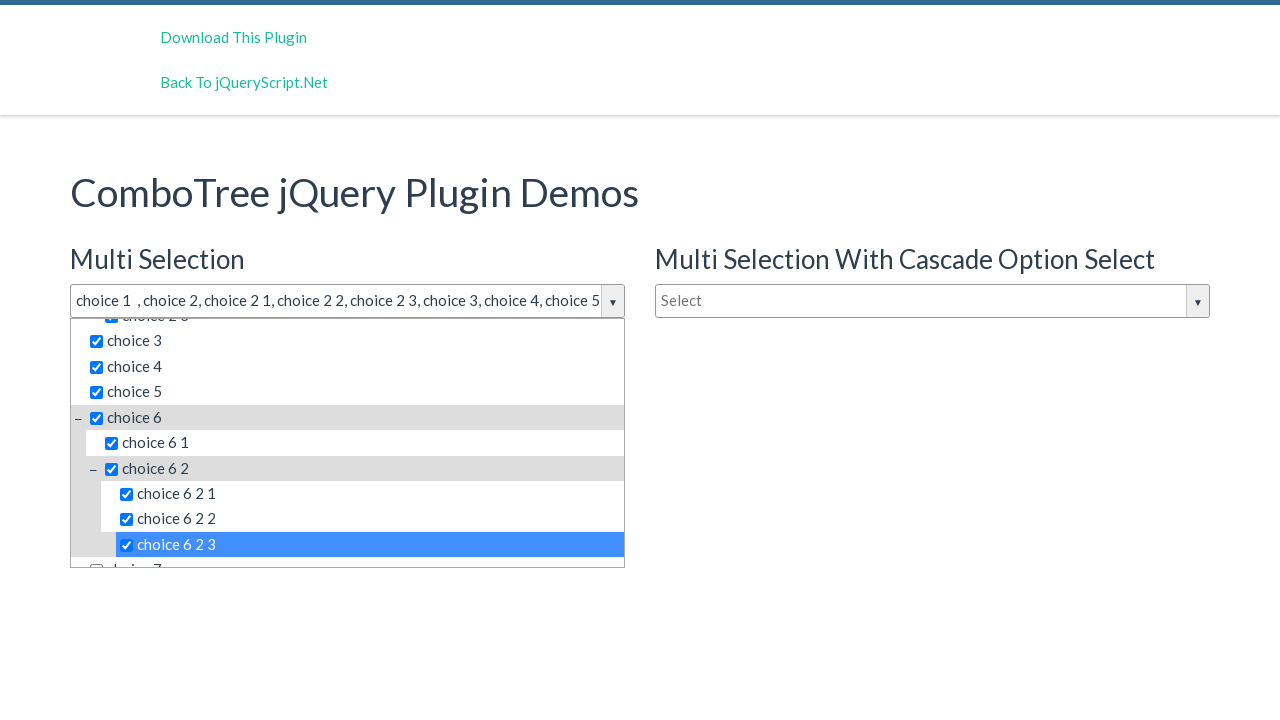

Clicked option 15 in first dropdown at (355, 554) on span.comboTreeItemTitle >> nth=14
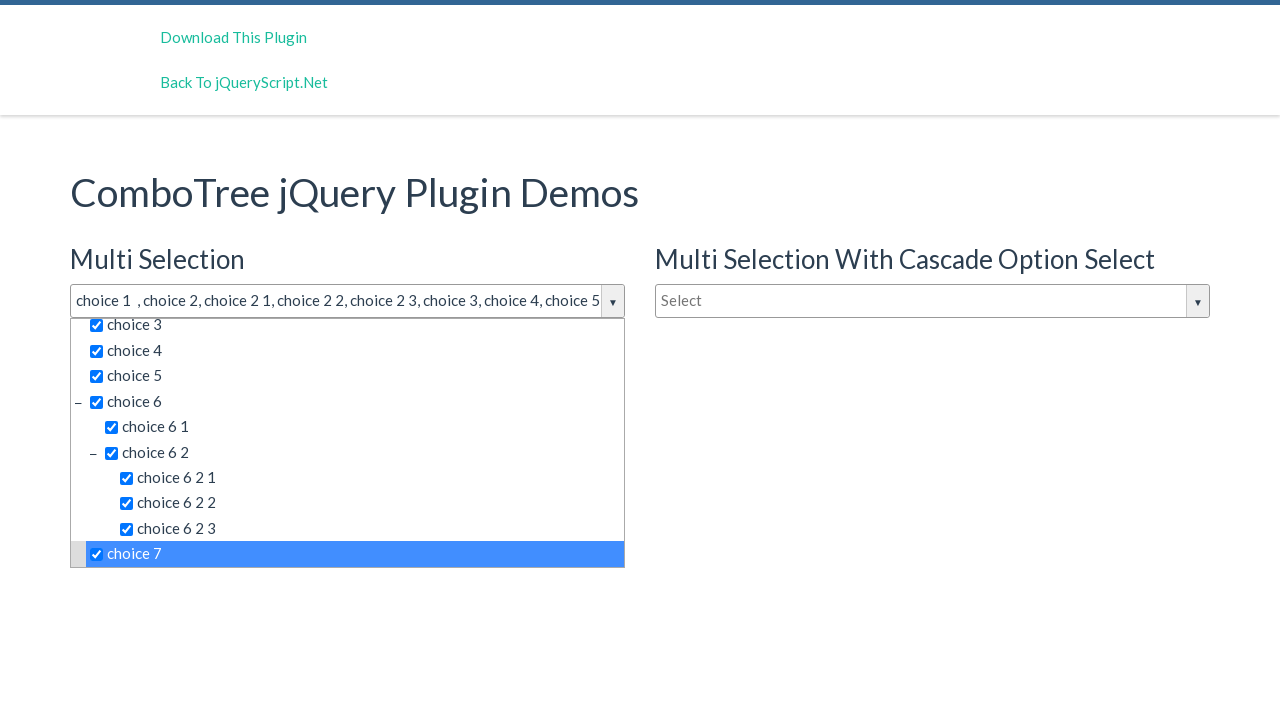

Waited 2 seconds before closing first dropdown
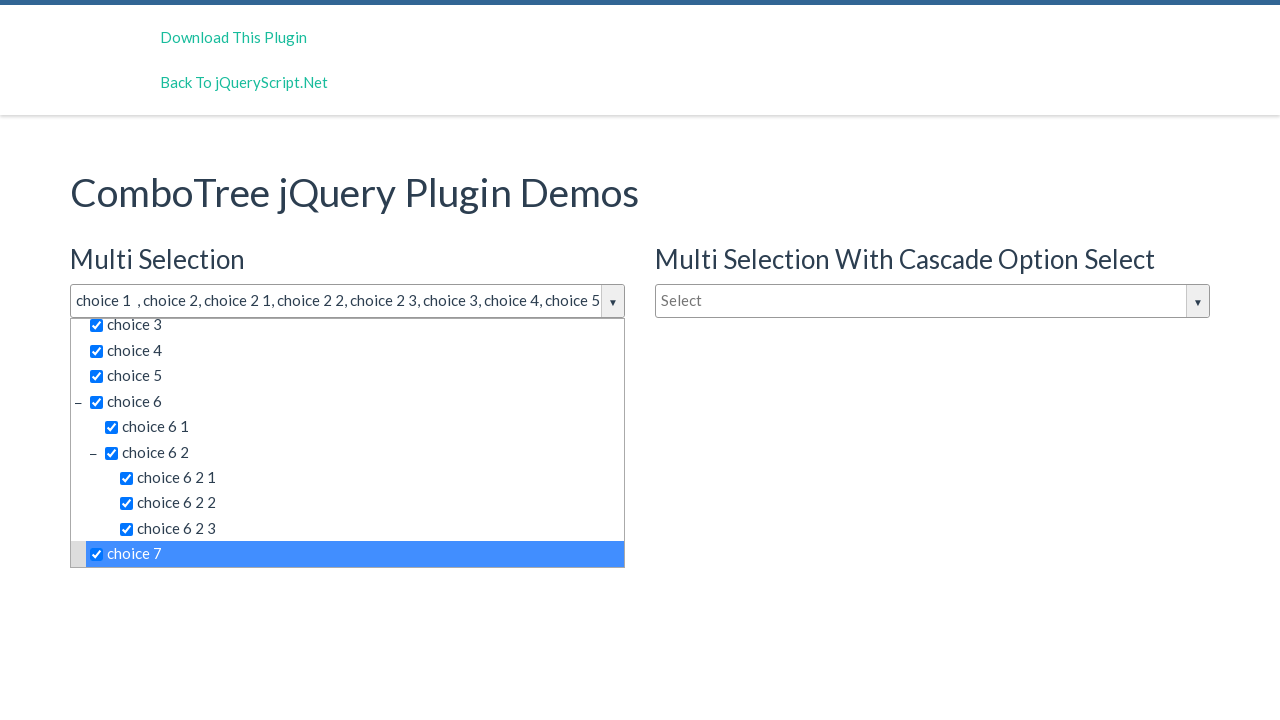

Closed first multi-selection dropdown at (613, 302) on xpath=//input[@id='justAnInputBox']//following-sibling::button//span
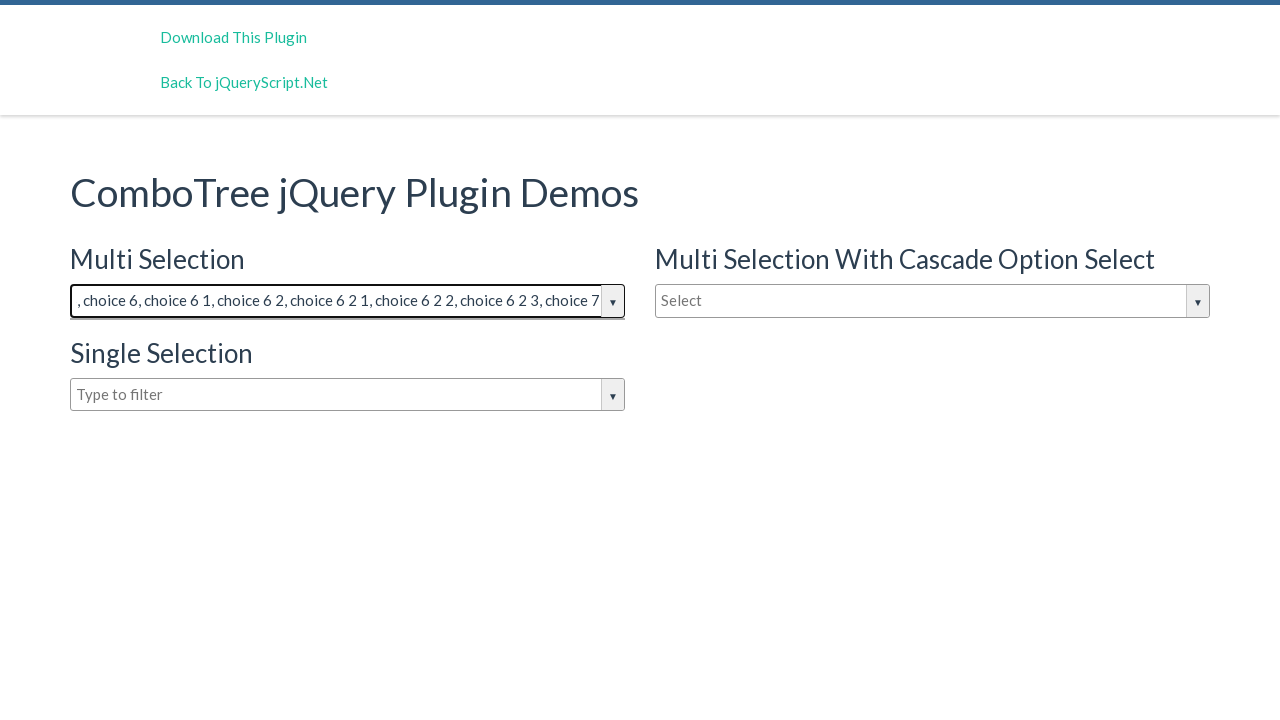

Clicked on second multi-selection dropdown with cascade (justAnInputBox1) at (932, 301) on input#justAnInputBox1
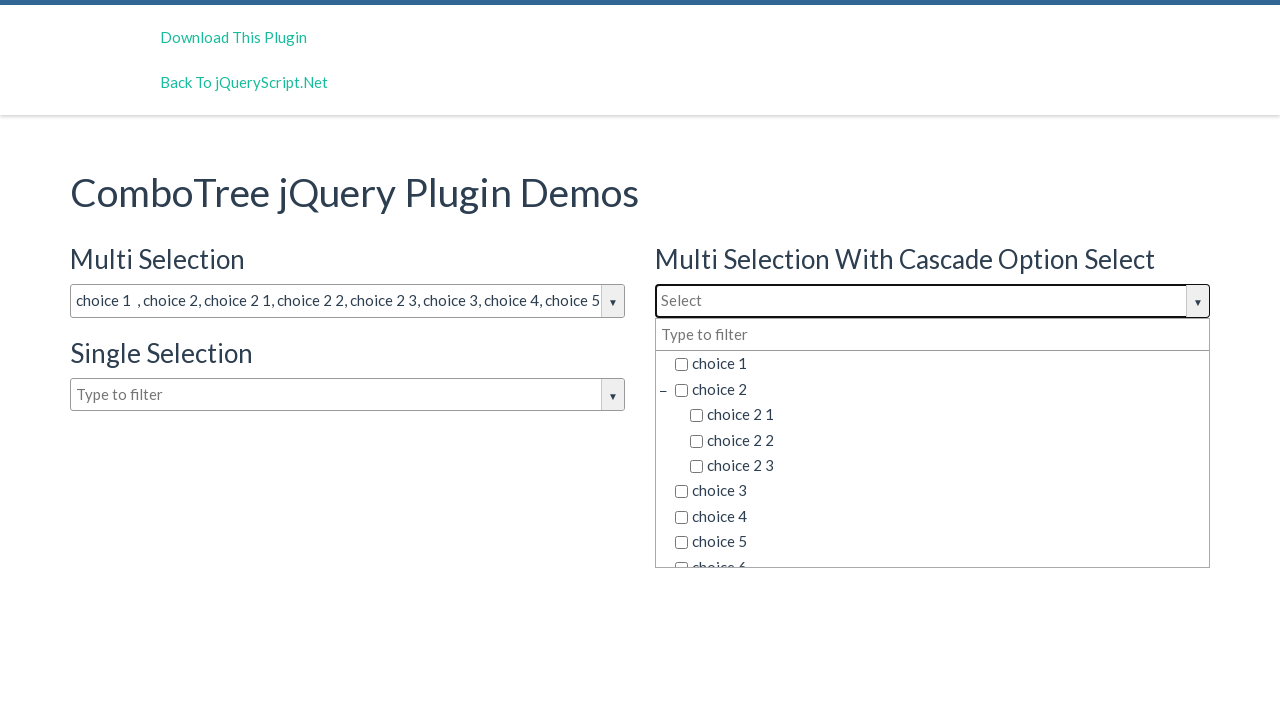

Waited 1 second for second dropdown to open
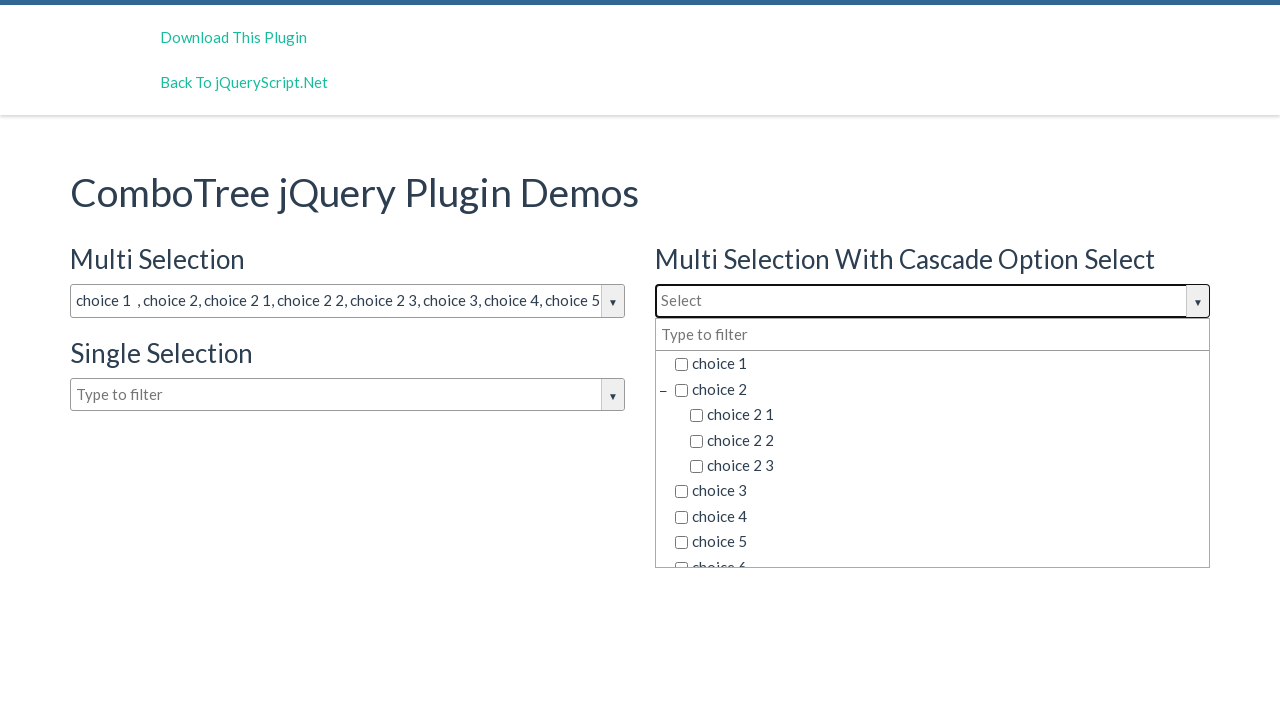

Selected 'choice 6' from second dropdown at (940, 554) on xpath=//h3[text()='Multi Selection With Cascade Option Select']//following-sibli
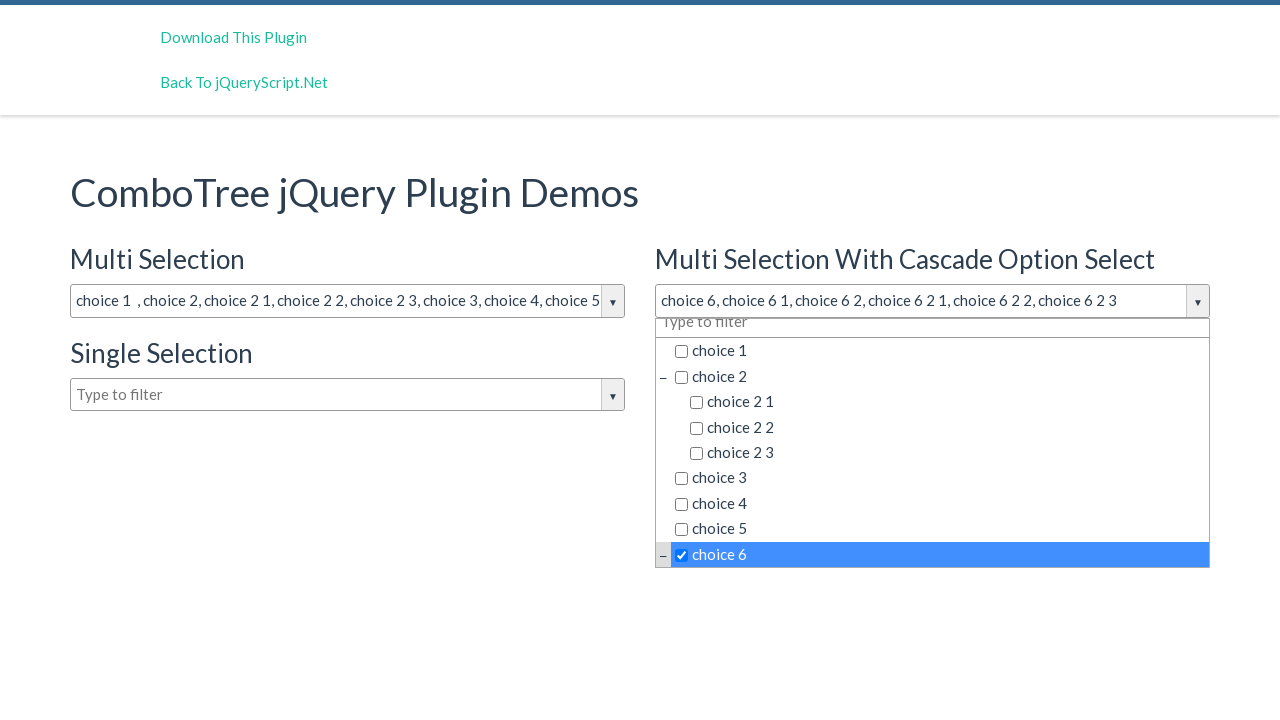

Waited 1 second before closing second dropdown
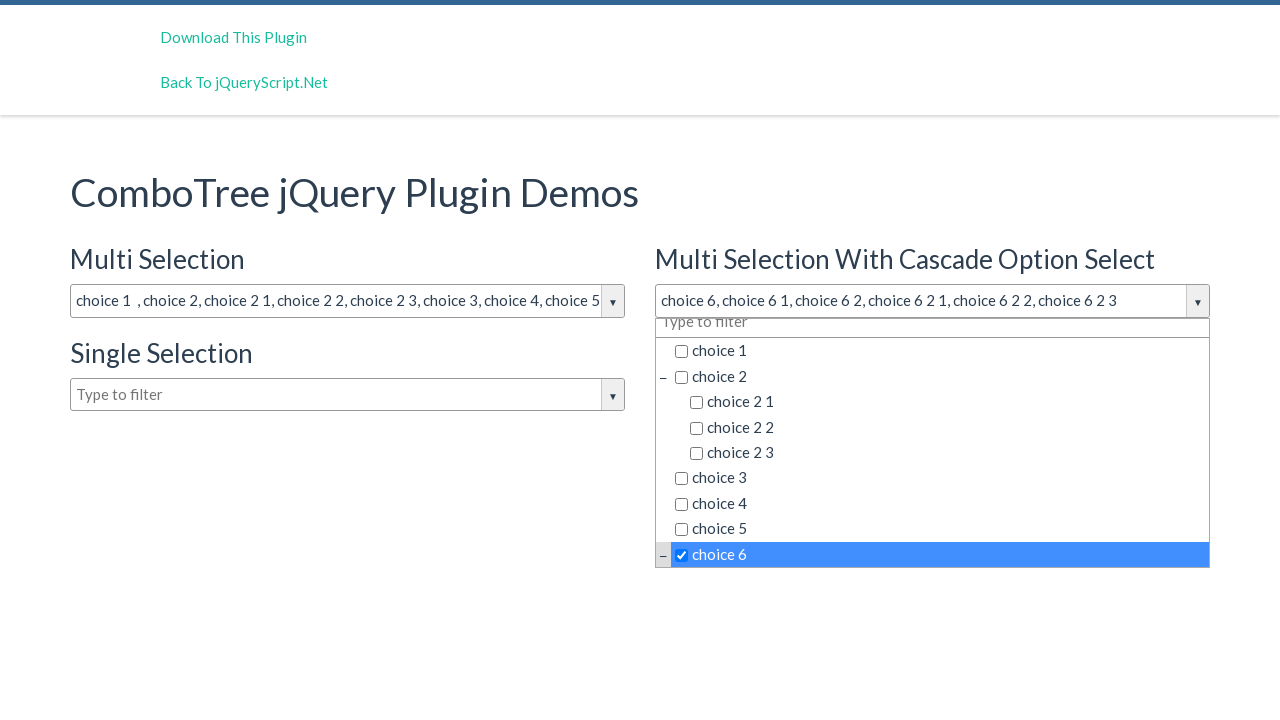

Closed second multi-selection dropdown with cascade at (1198, 302) on xpath=//input[@id='justAnInputBox1']//following-sibling::button//span
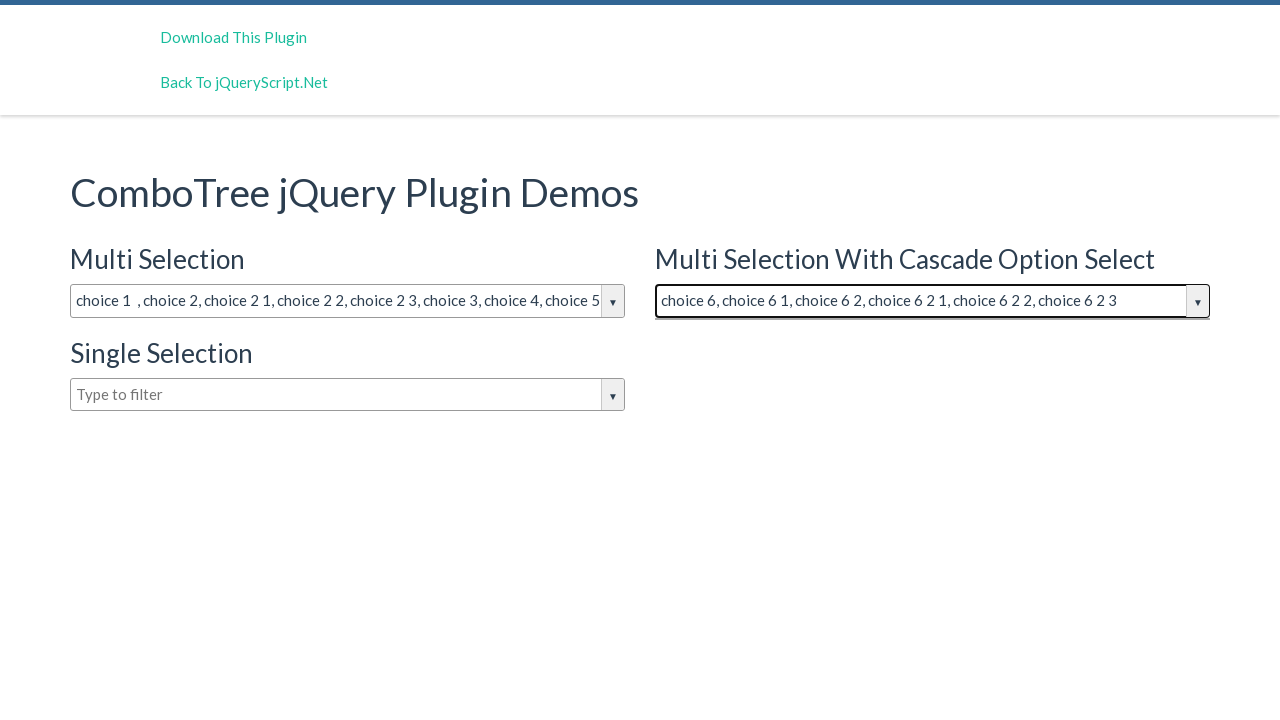

Clicked on third single-selection dropdown (justAnotherInputBox) at (348, 395) on input#justAnotherInputBox
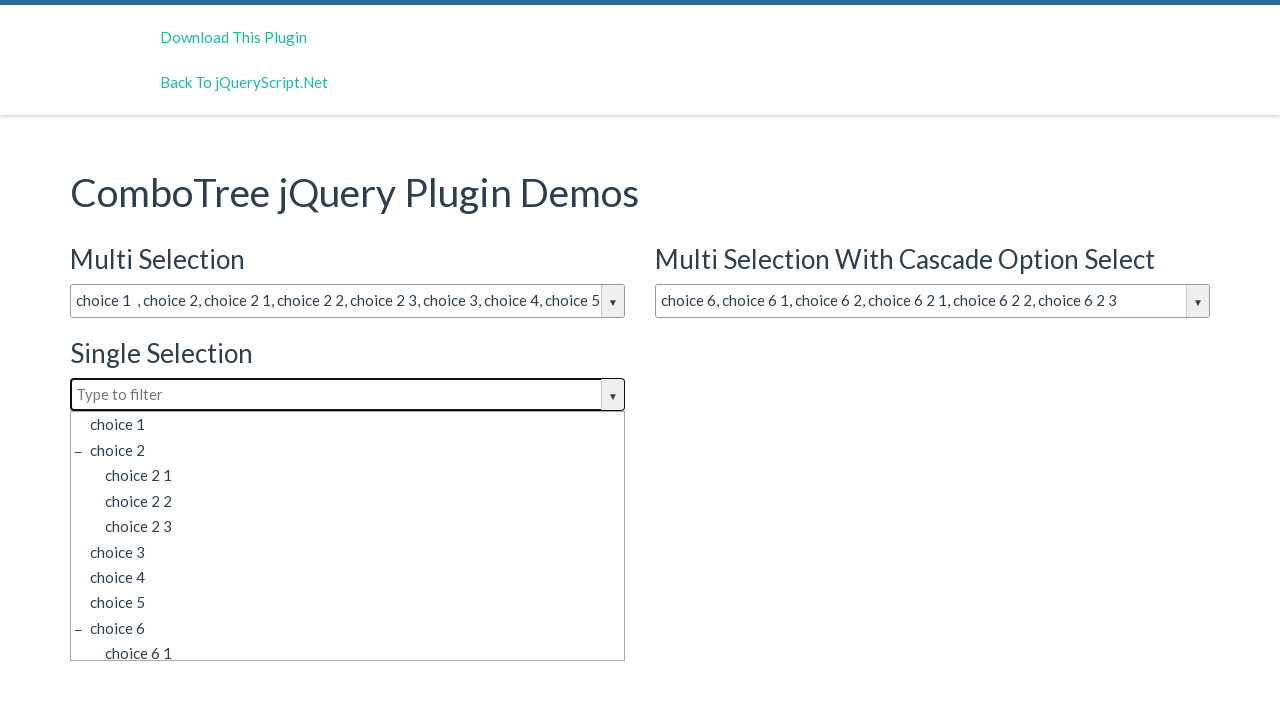

Waited 1 second for third dropdown to open
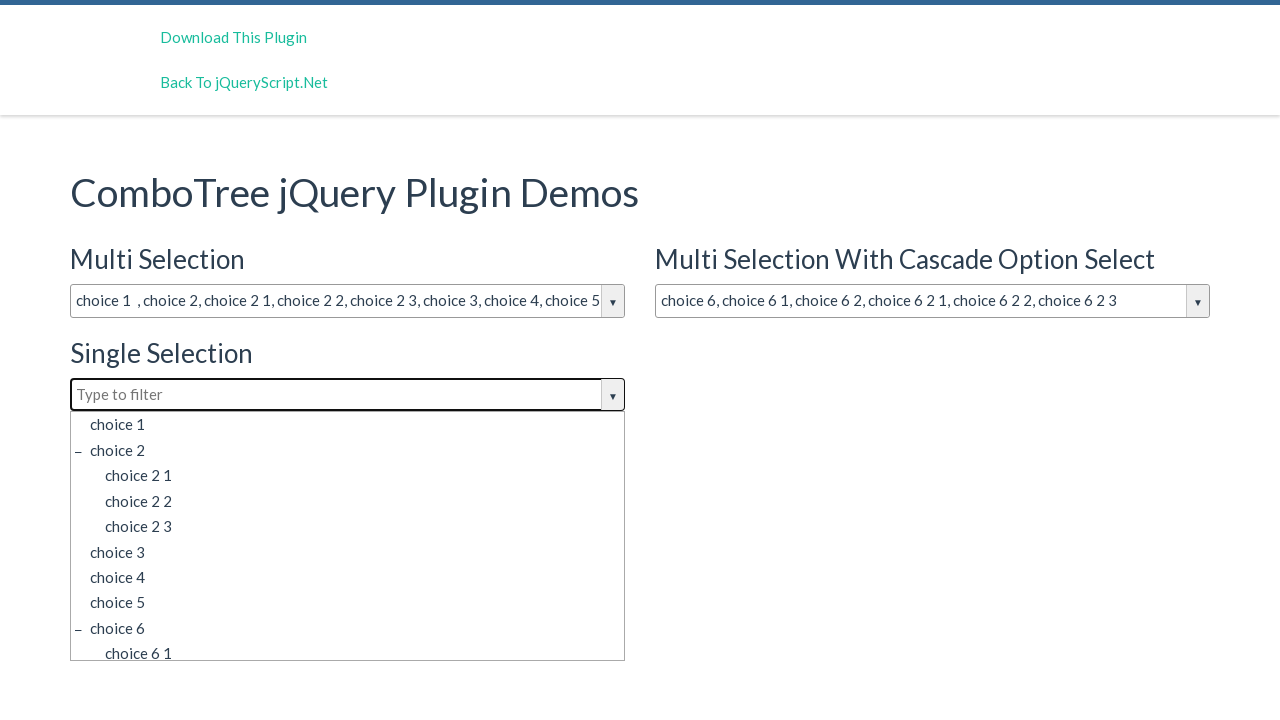

Retrieved 18 options from third single-selection dropdown
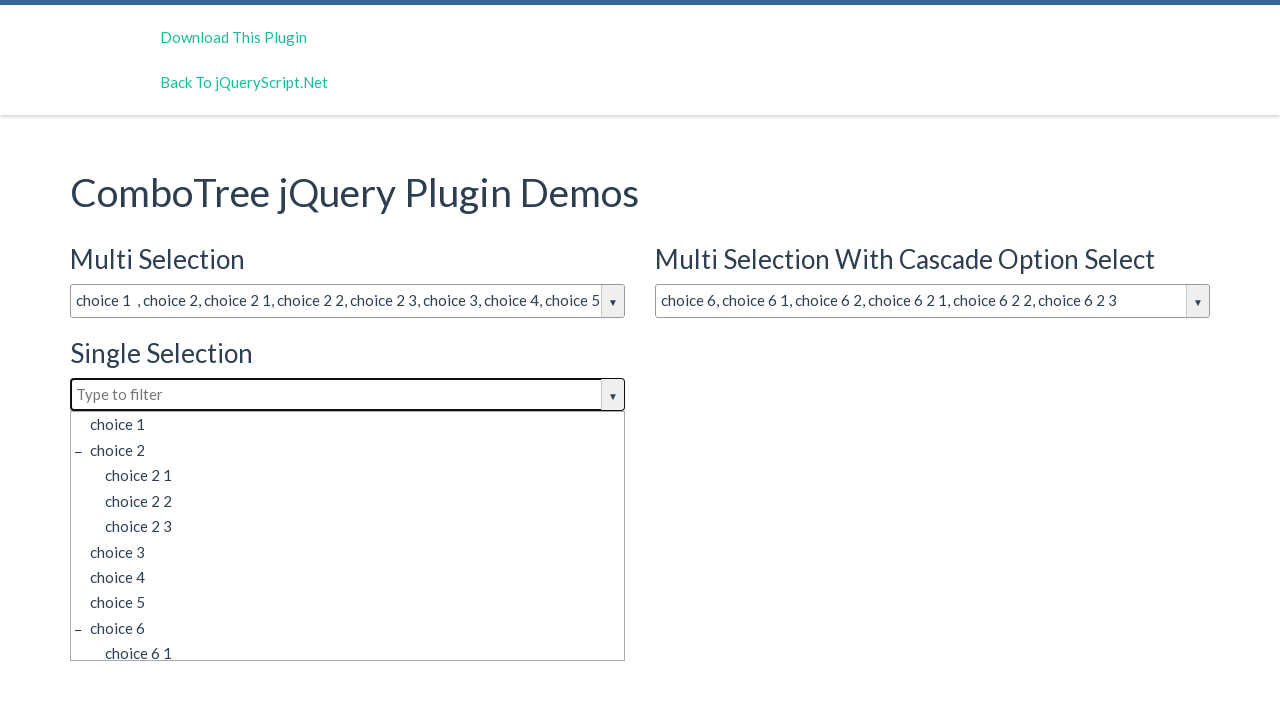

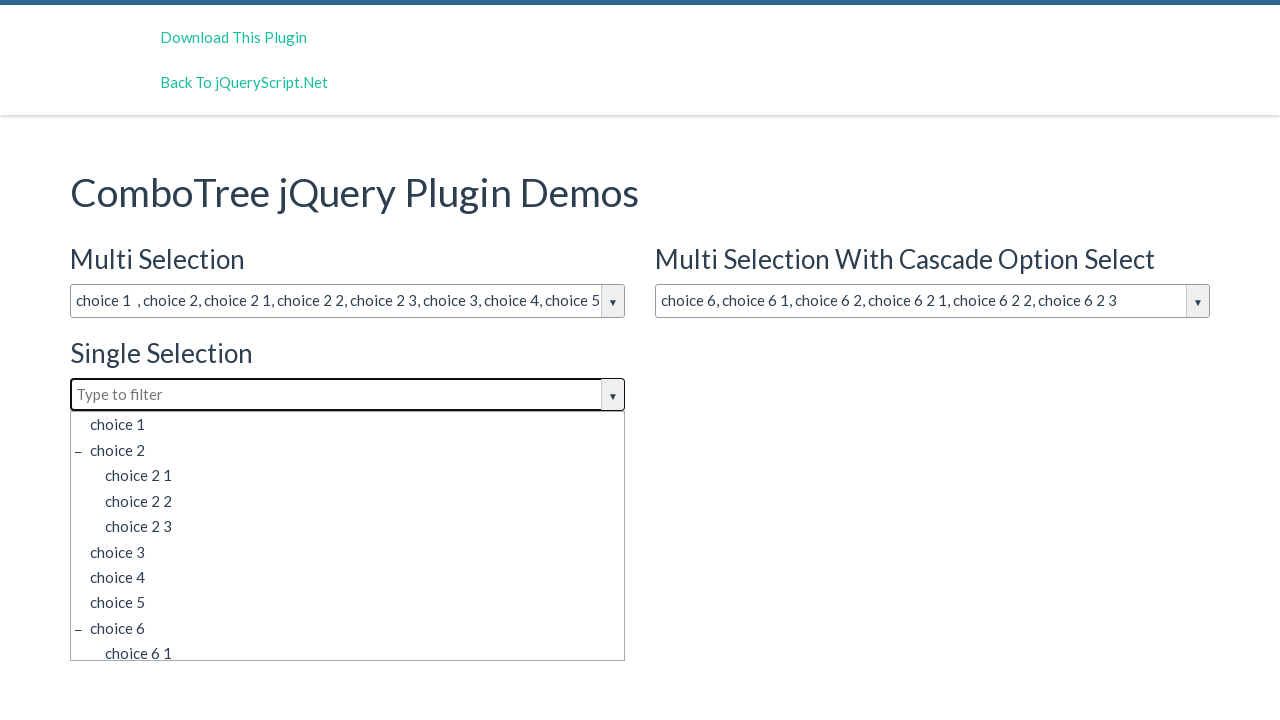